Tests window handling by clicking a button that opens a new browser window, switching to the new window, and clicking a navigation link in the navbar.

Starting URL: https://rahulshettyacademy.com/AutomationPractice/

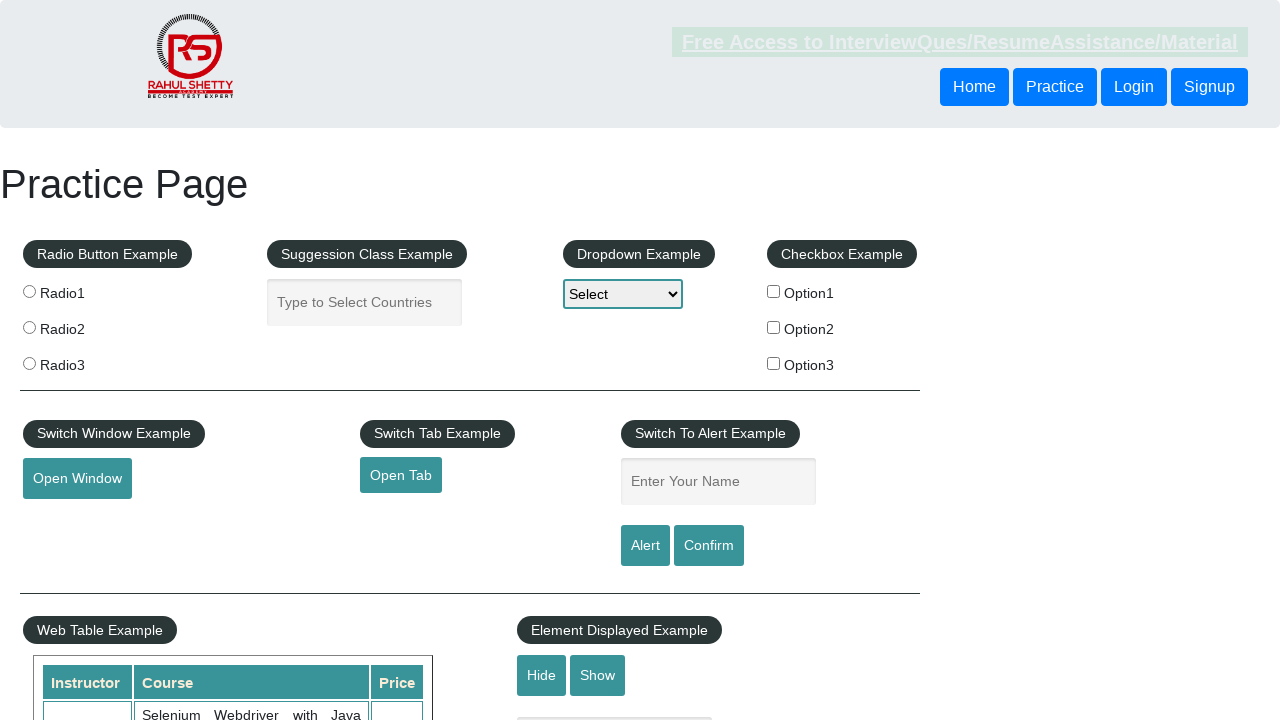

Clicked button to open new window at (77, 479) on #openwindow
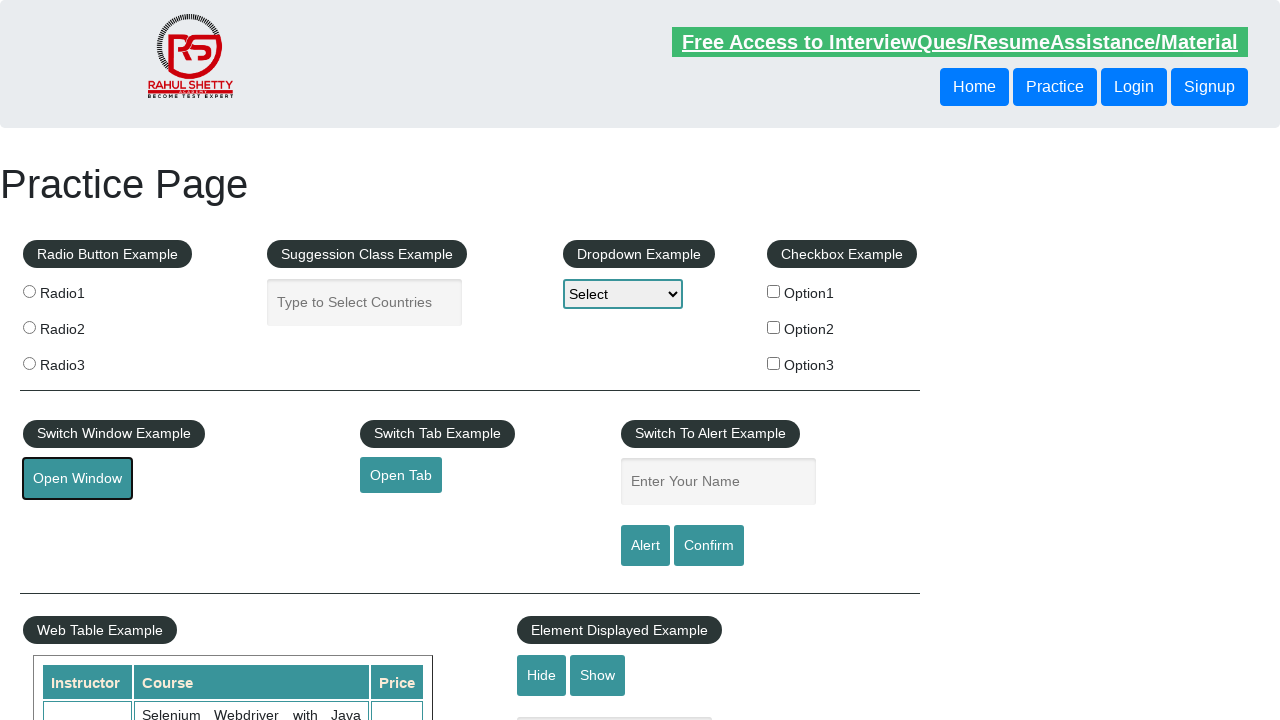

New window opened and captured
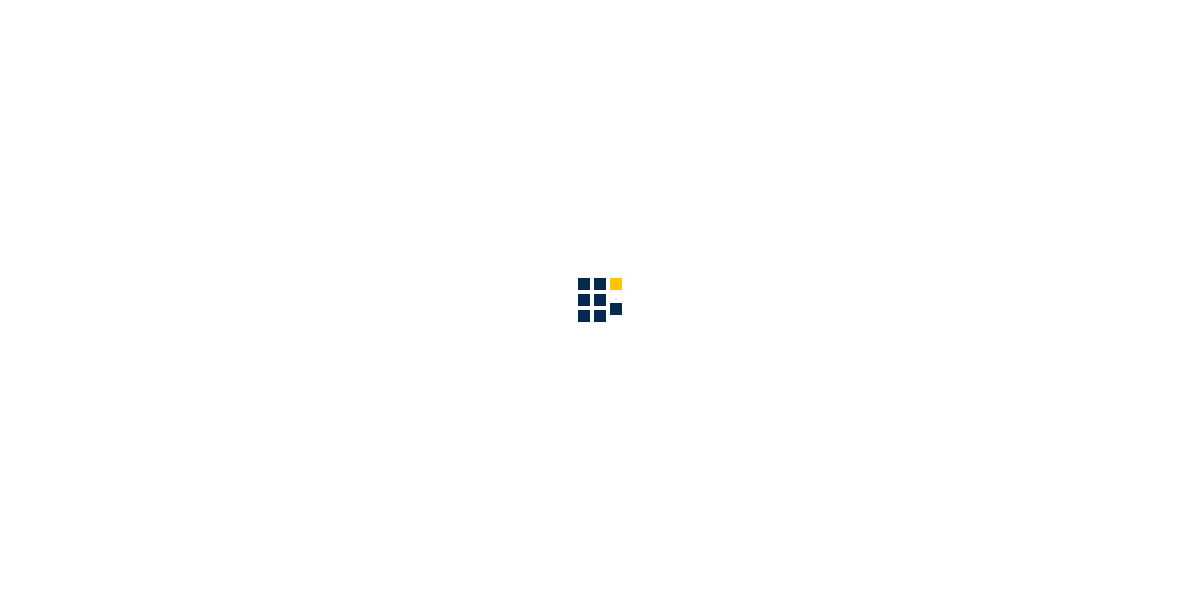

New window page loaded completely
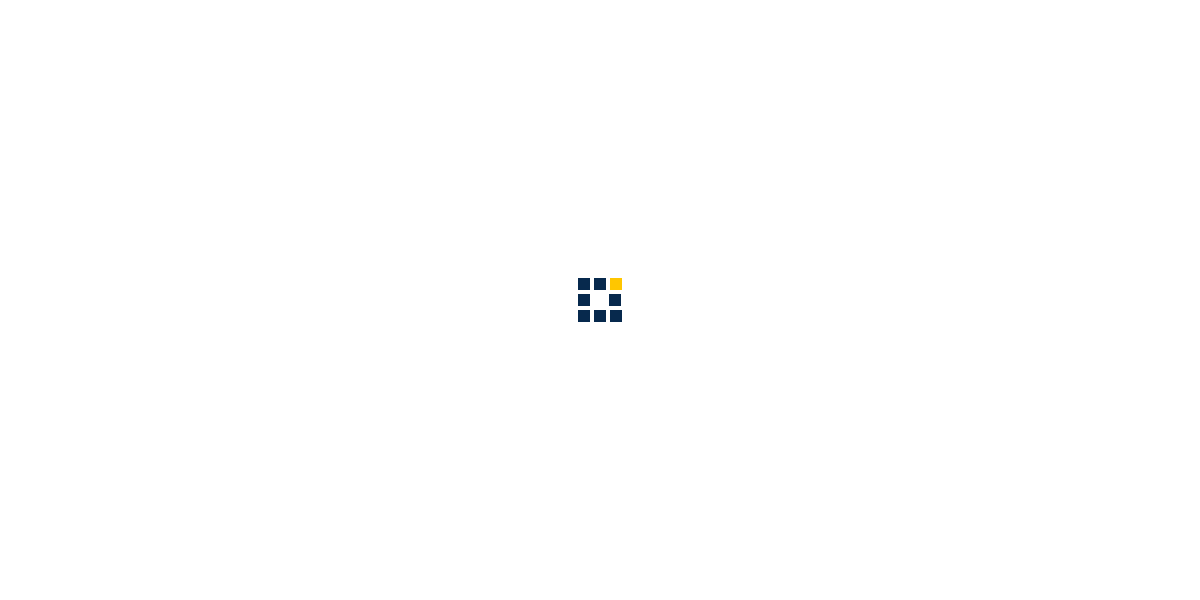

Clicked second navigation link in navbar on new window at (623, 36) on ul.navbar-nav.ml-auto li:nth-child(2) a
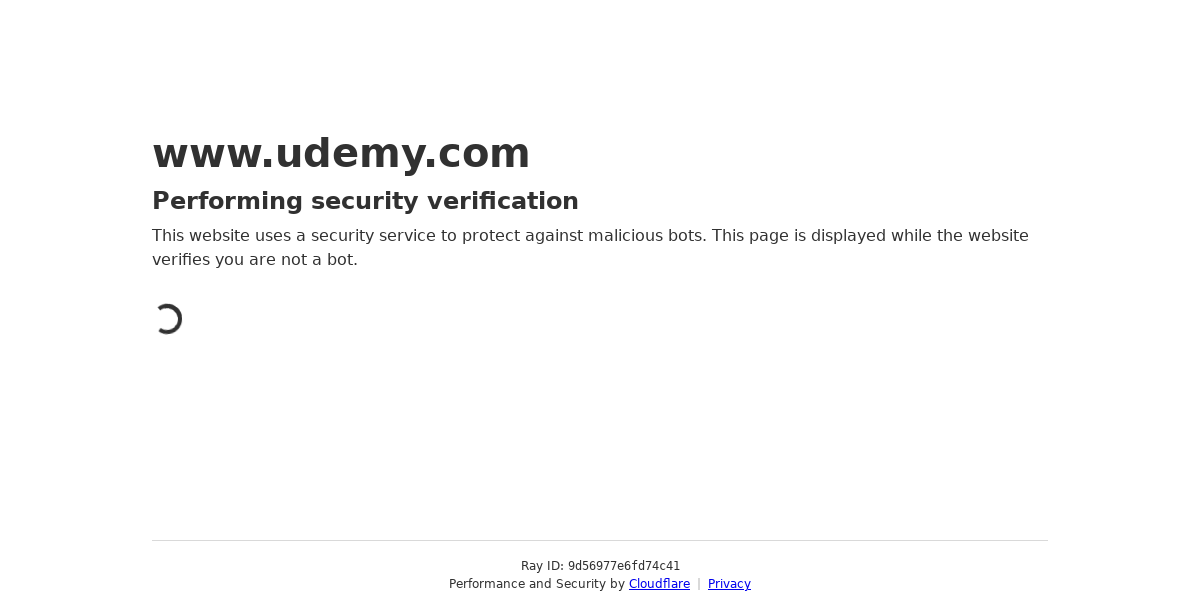

Navigation completed in new window
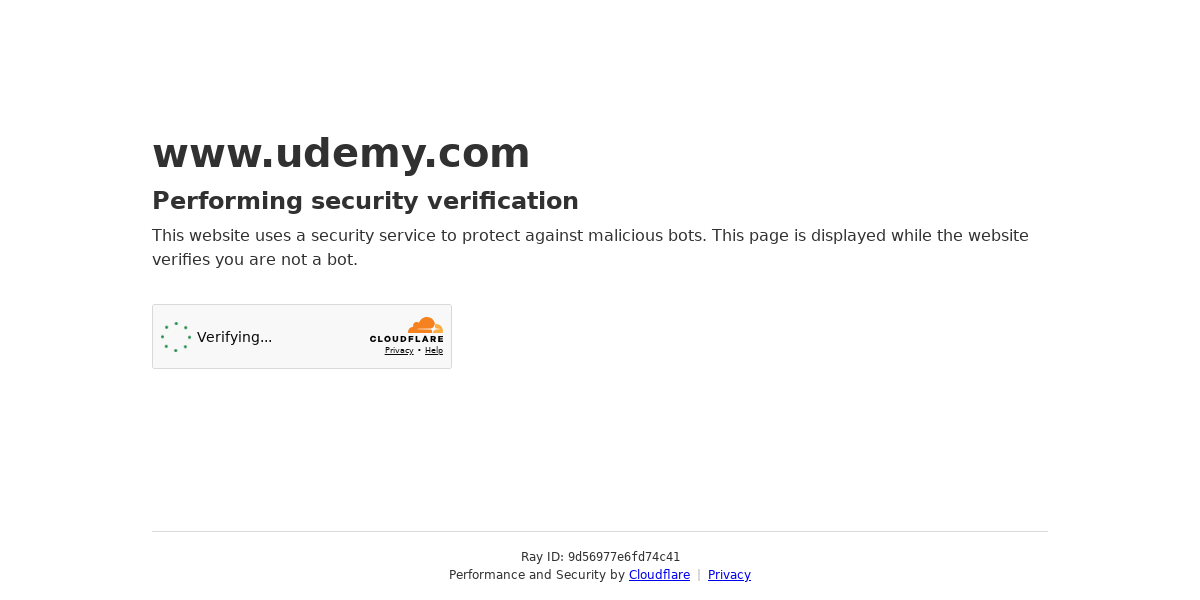

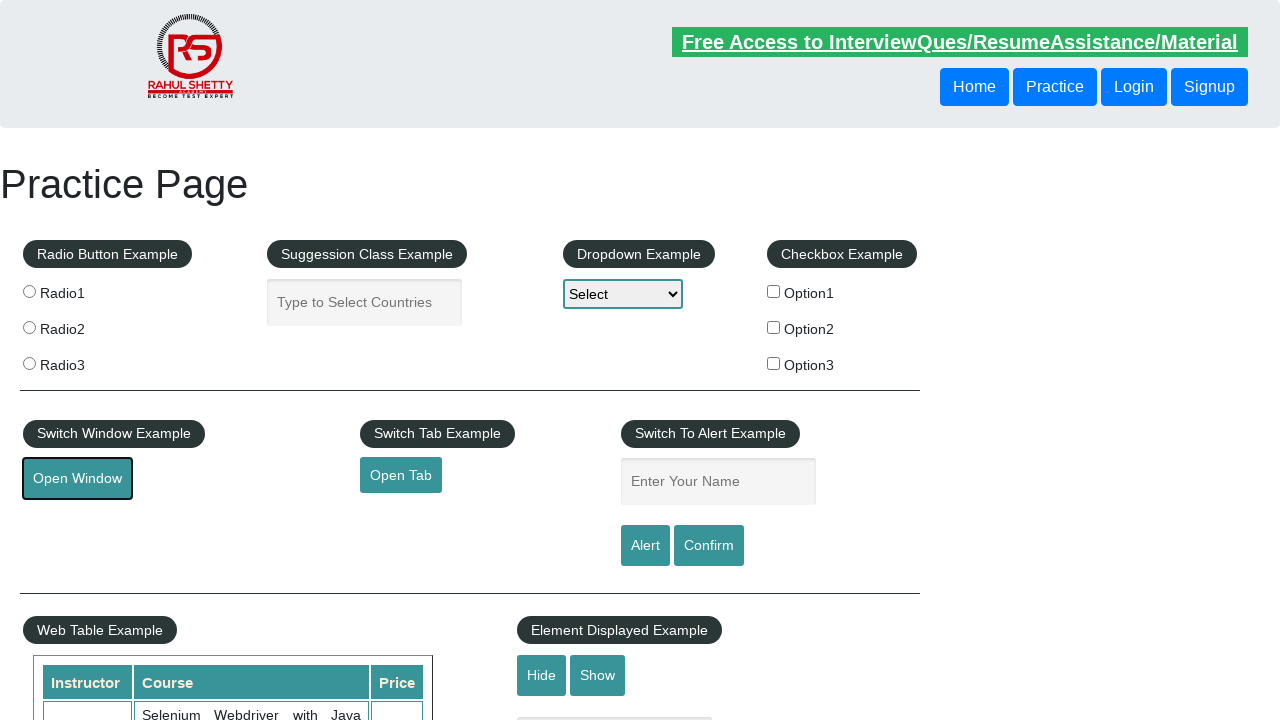